Navigates to Hepsiburada homepage and verifies the page loads

Starting URL: https://www.hepsiburada.com/

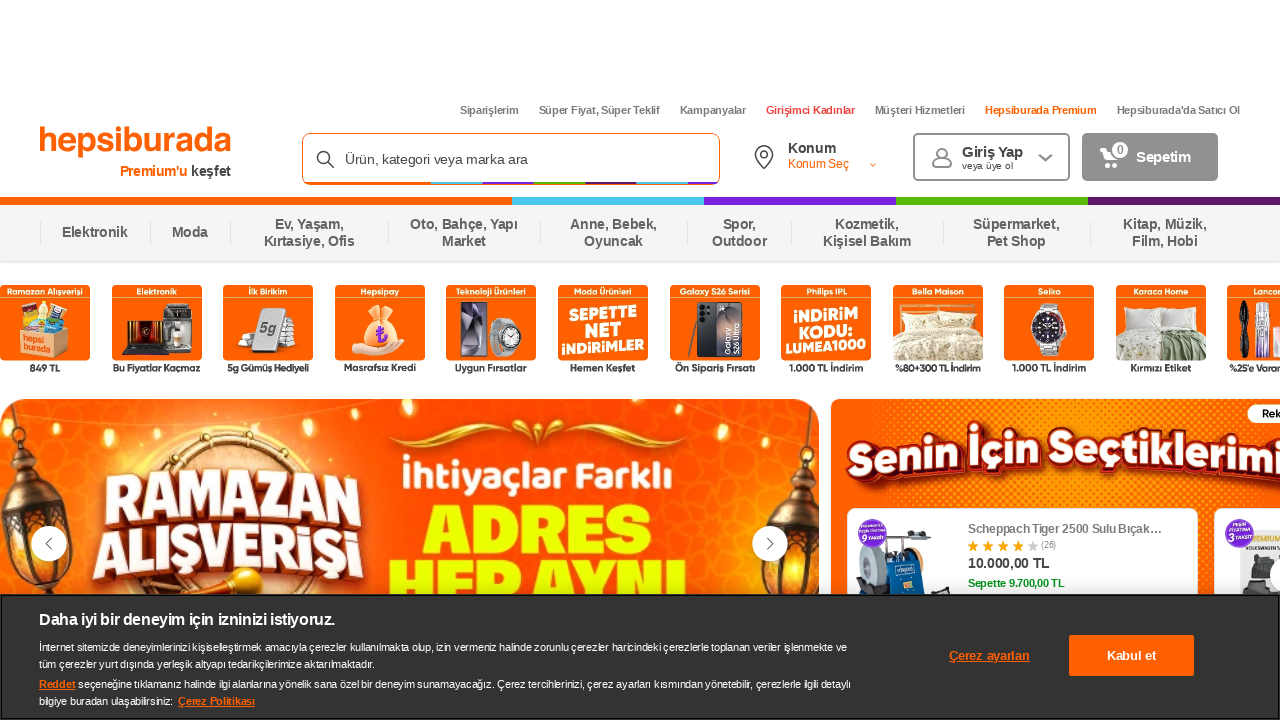

Waited for page to reach networkidle state
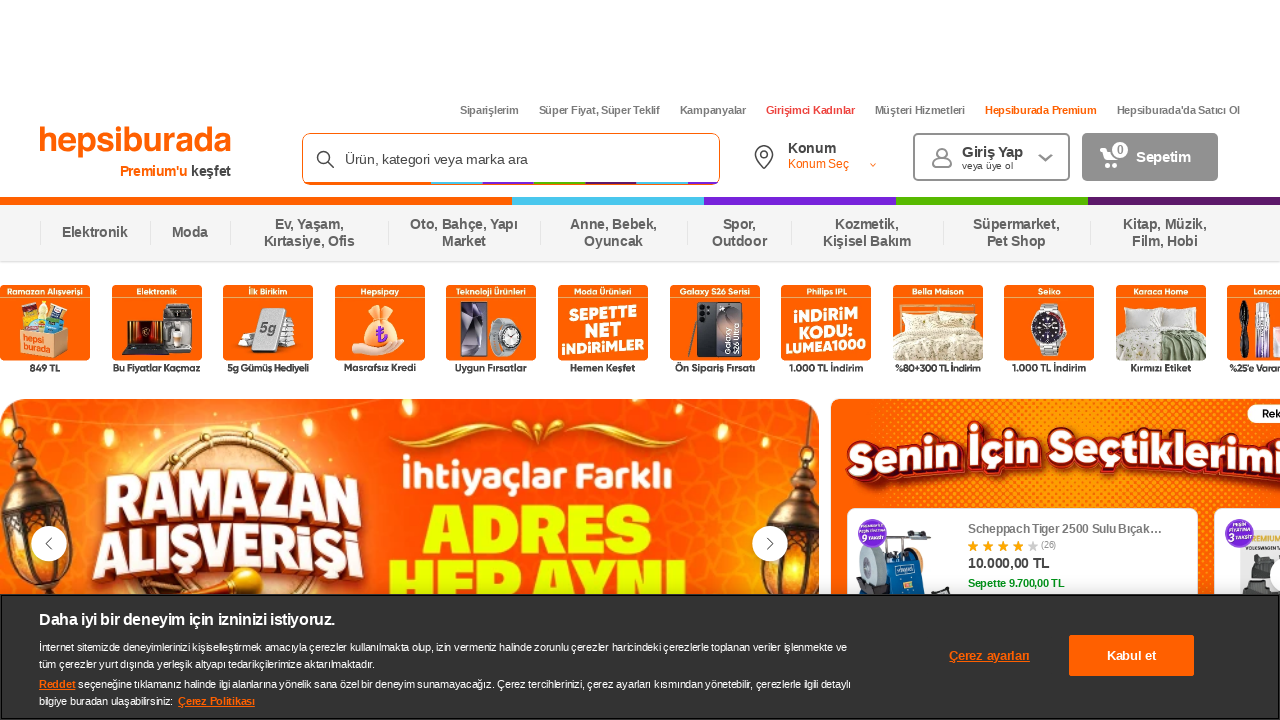

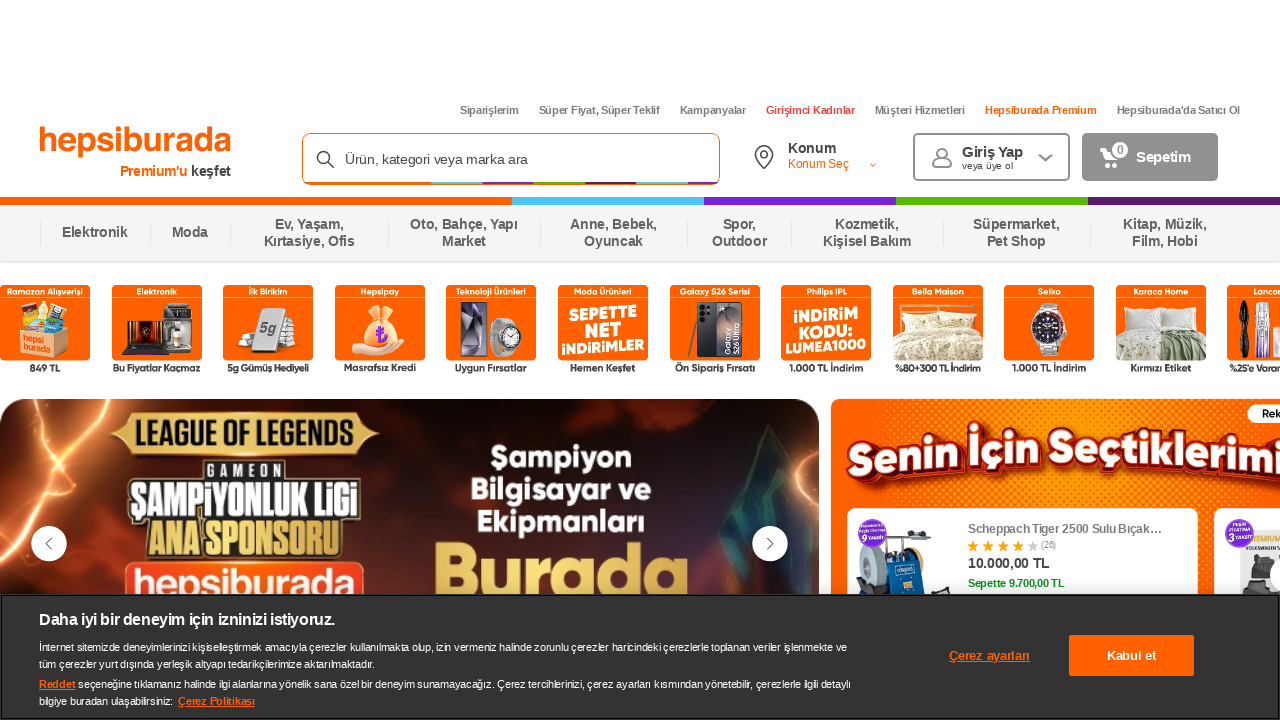